Tests login and inventory display by logging in and verifying that all inventory items are loaded

Starting URL: https://www.saucedemo.com/

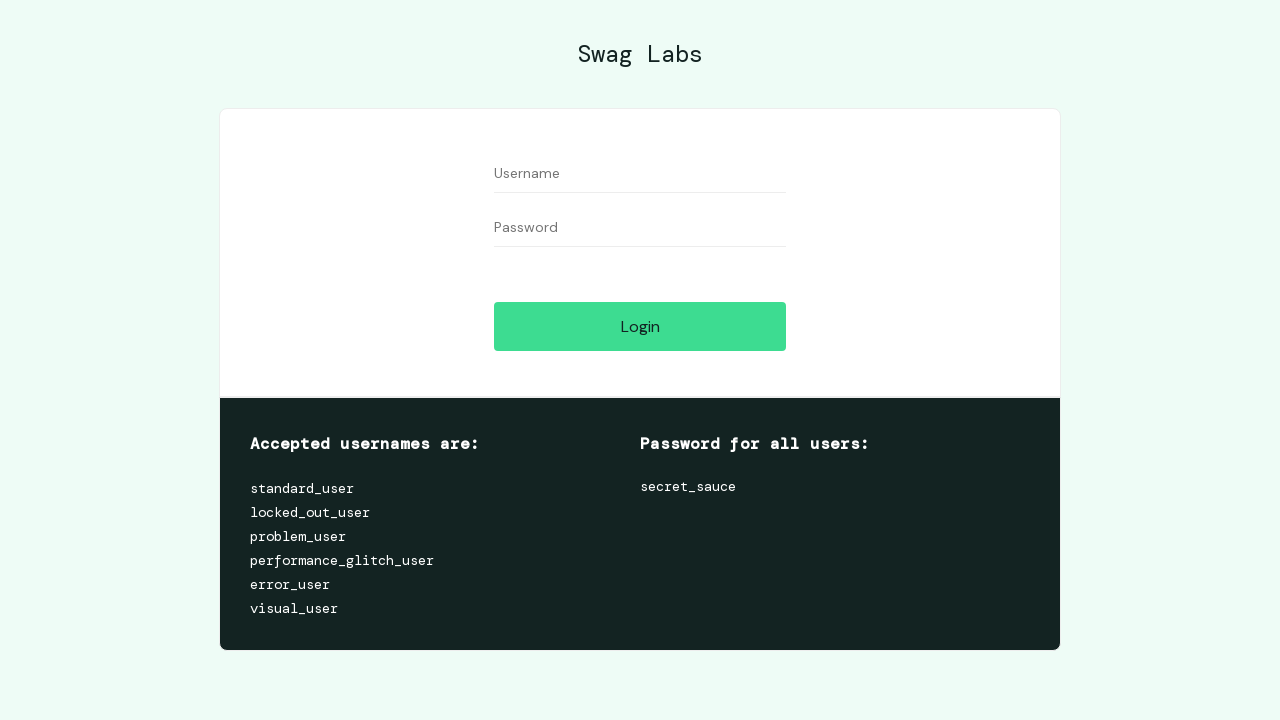

Set viewport size to 600x700
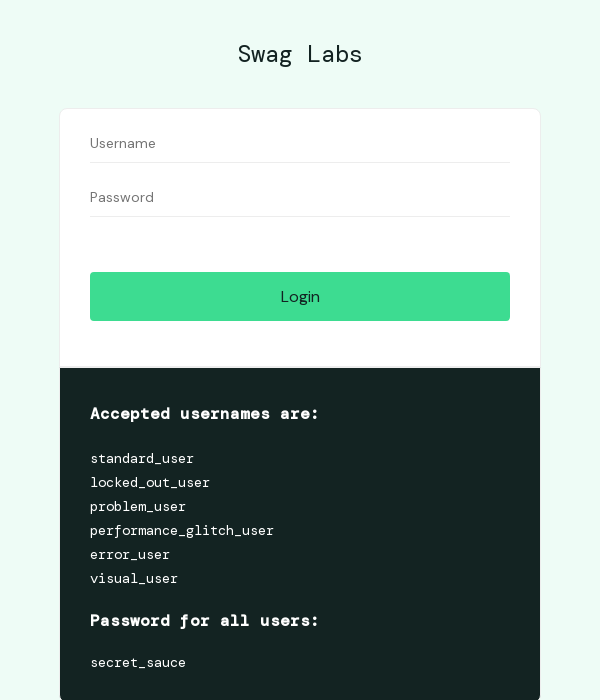

Filled username field with 'standard_user' on #user-name
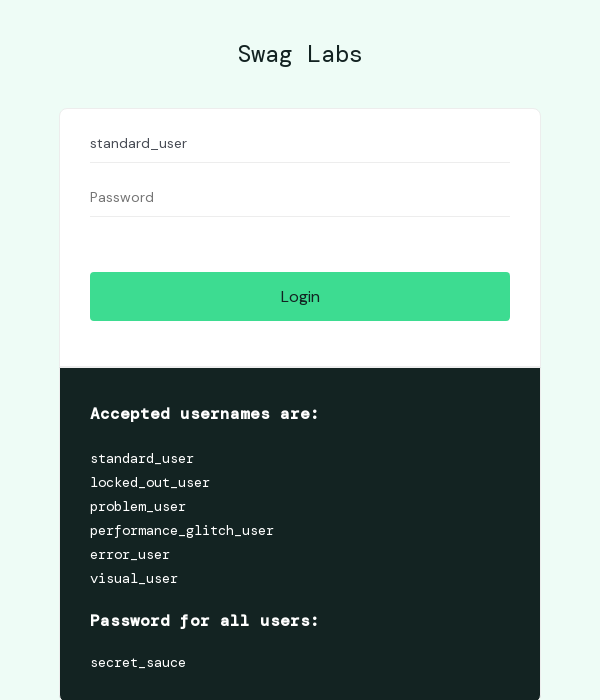

Filled password field with 'secret_sauce' on #password
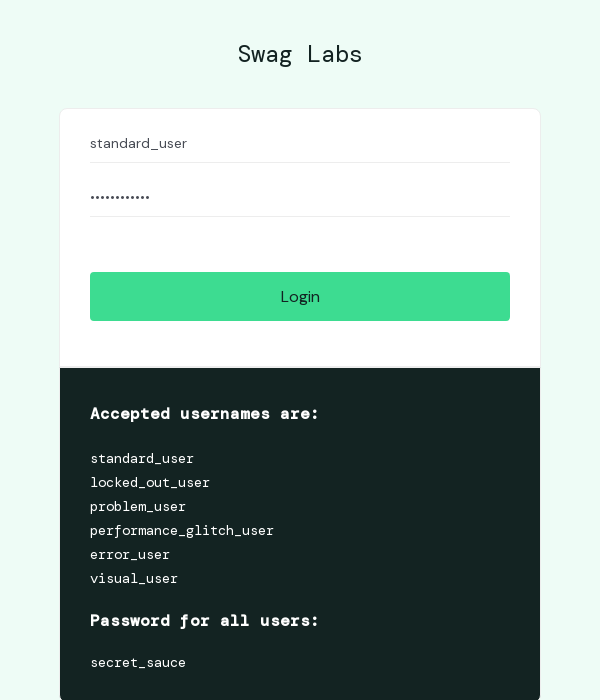

Clicked login button at (300, 296) on #login-button
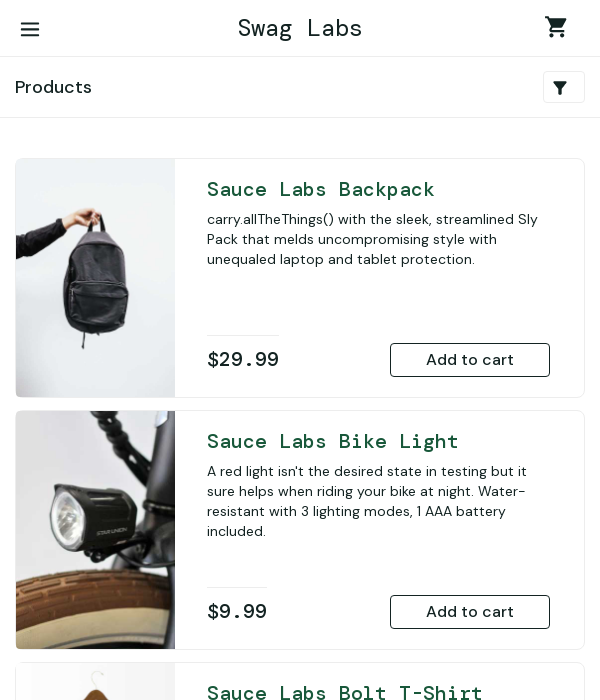

Waited for inventory items to load and become visible
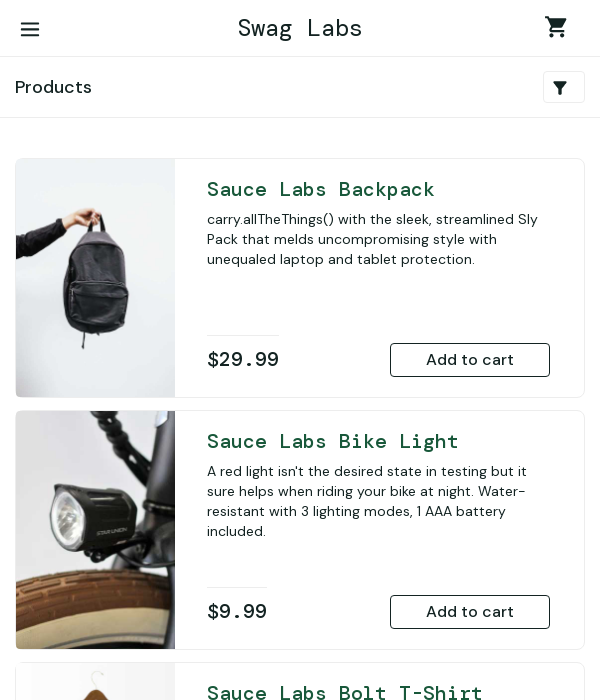

Scrolled inventory item into view
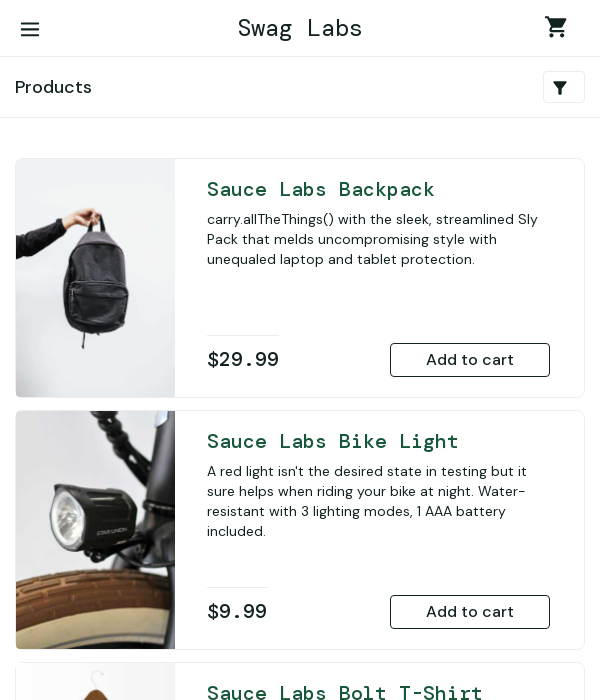

Waited 1 second after viewing inventory item
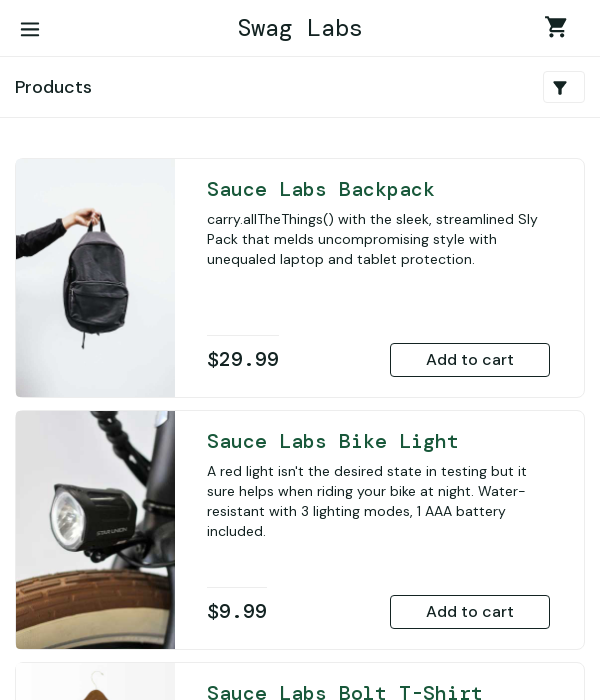

Scrolled inventory item into view
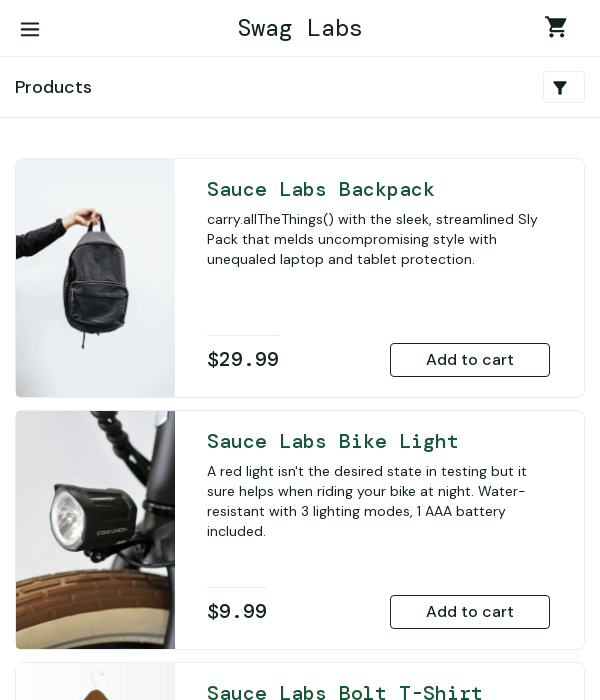

Waited 1 second after viewing inventory item
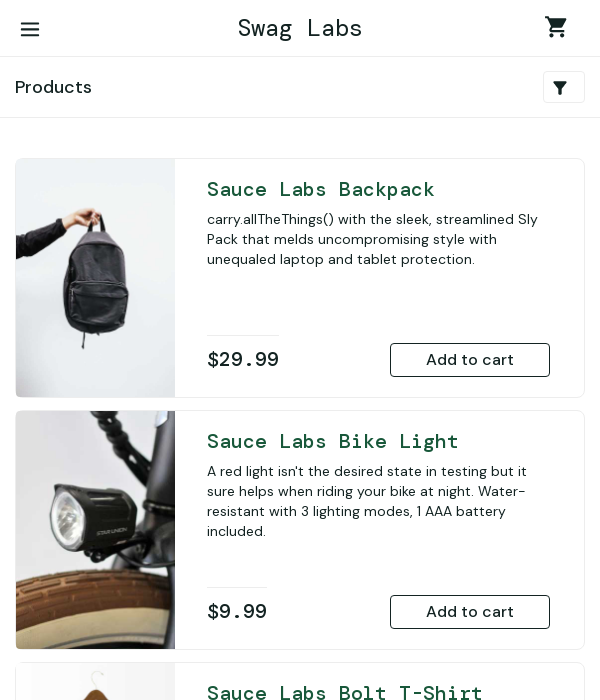

Scrolled inventory item into view
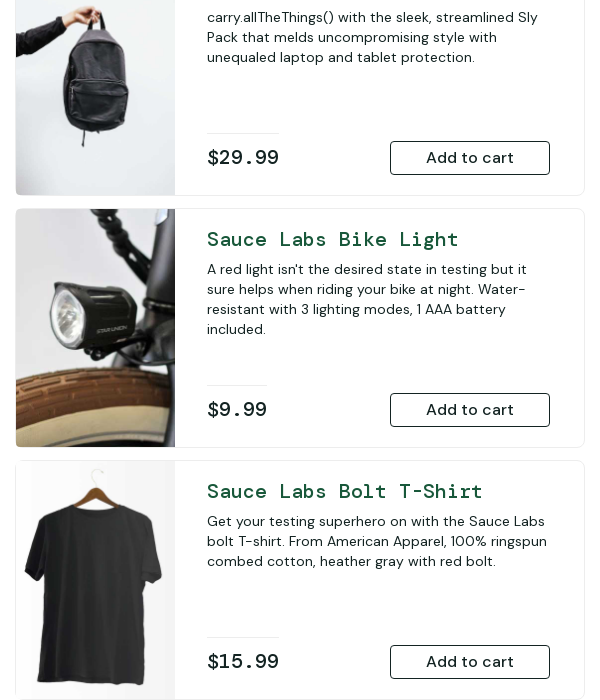

Waited 1 second after viewing inventory item
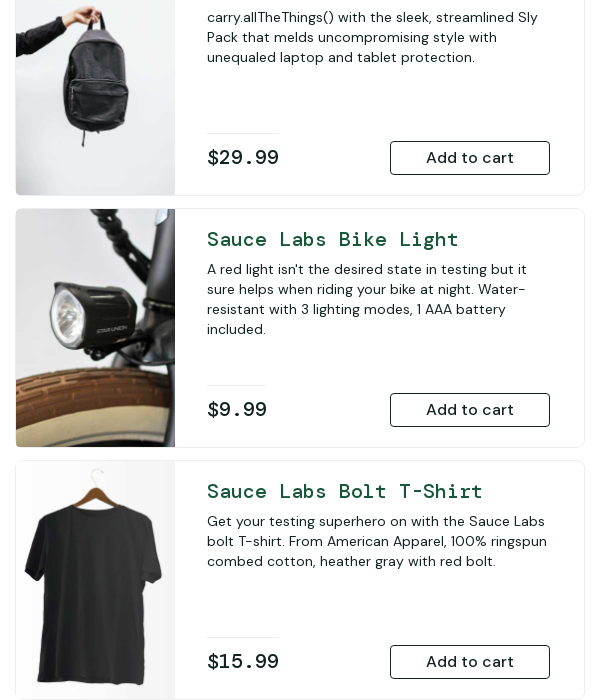

Scrolled inventory item into view
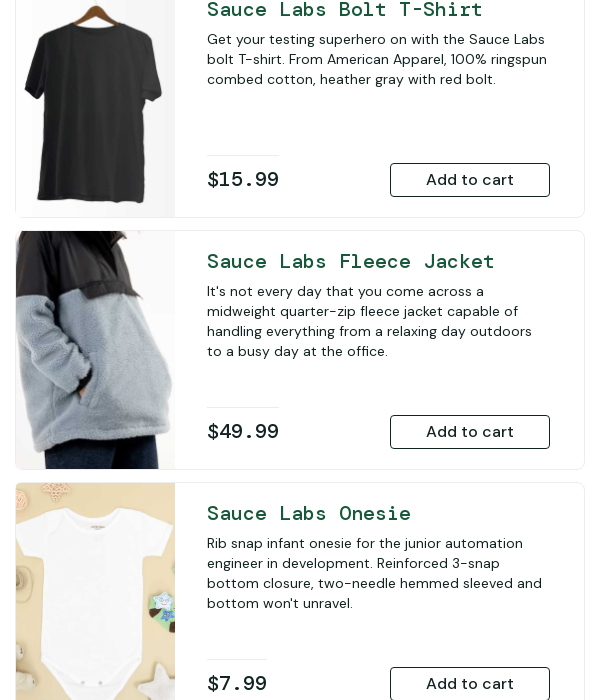

Waited 1 second after viewing inventory item
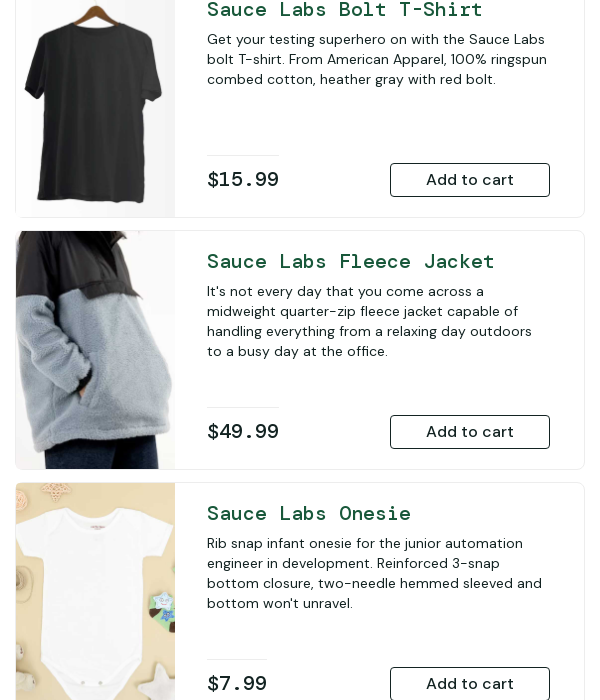

Scrolled inventory item into view
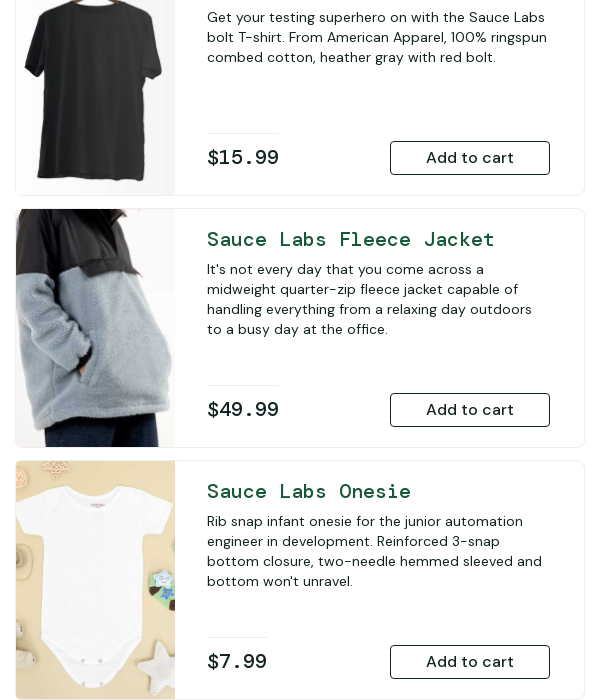

Waited 1 second after viewing inventory item
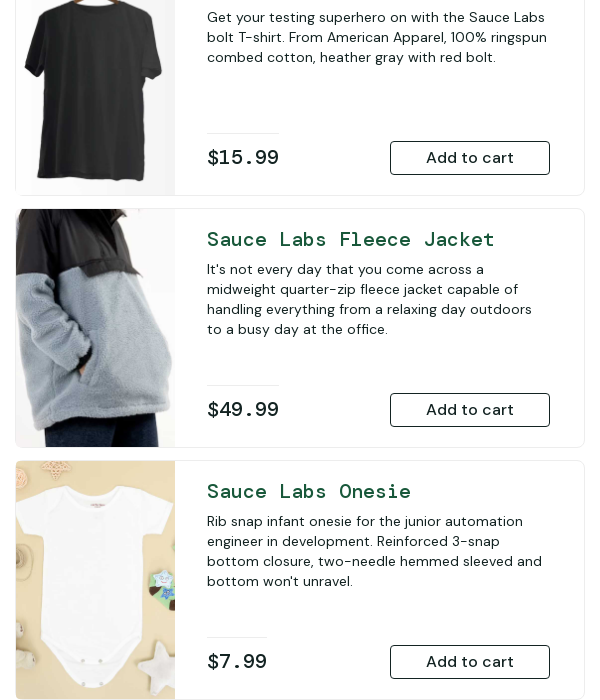

Scrolled inventory item into view
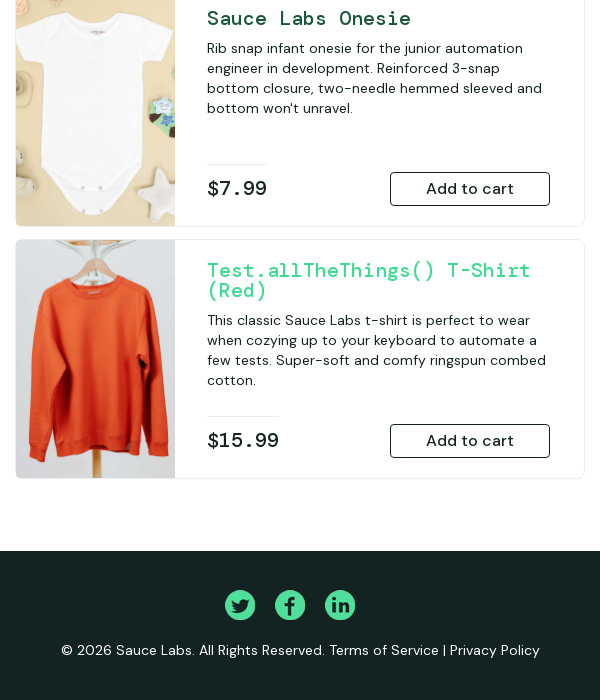

Waited 1 second after viewing inventory item
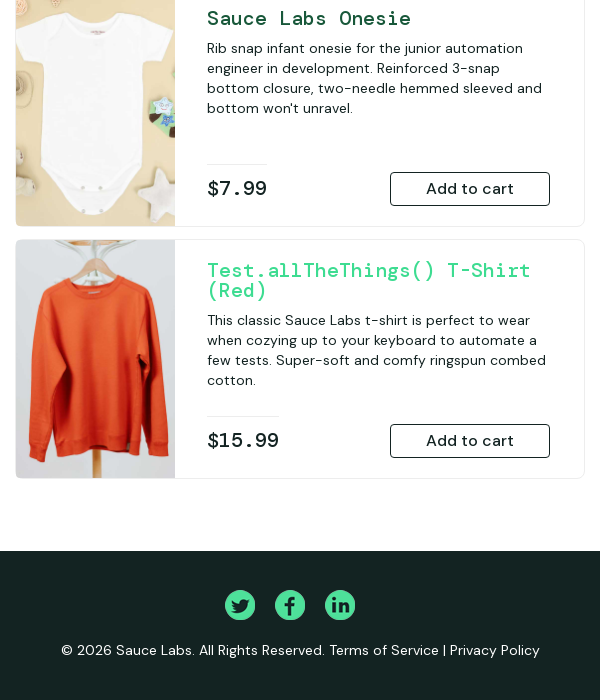

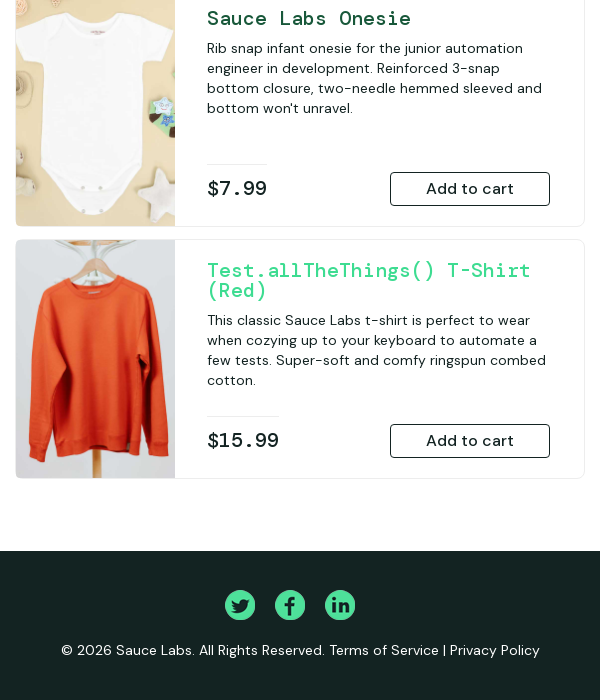